Tests the selectable list functionality by selecting multiple items using Control+Click interaction

Starting URL: https://demoqa.com/selectable

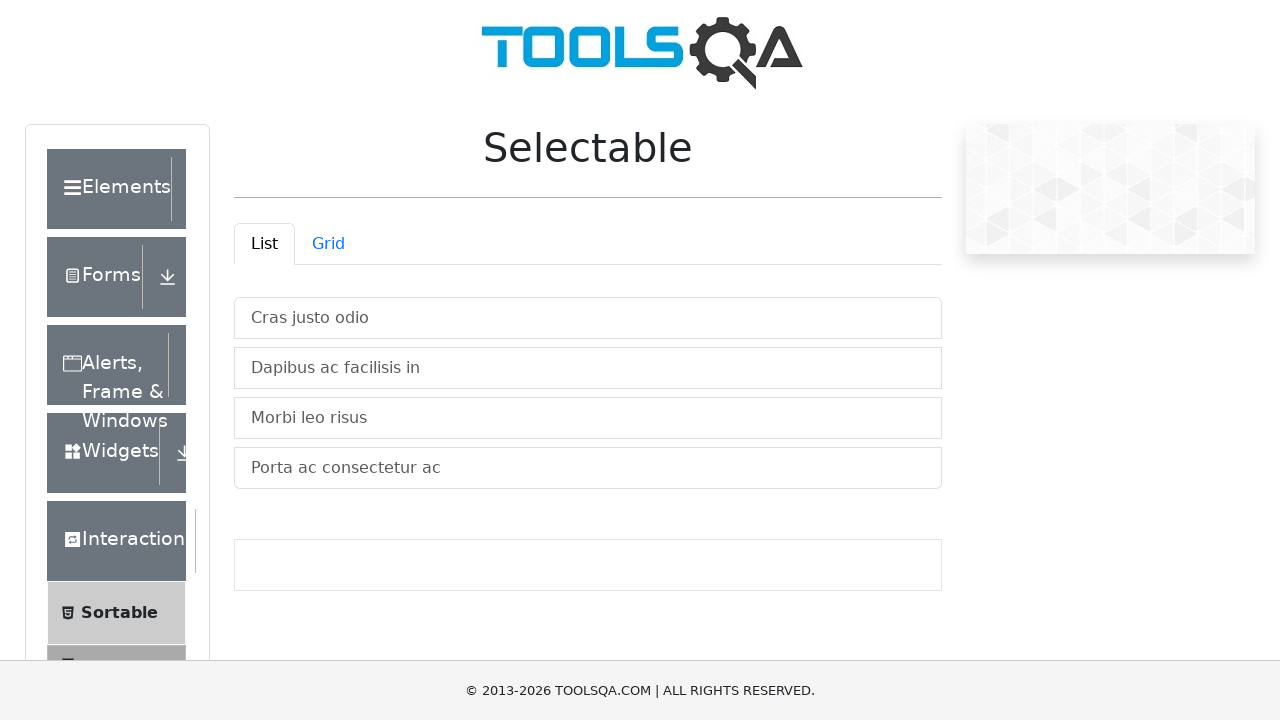

Retrieved all selectable list items from the container
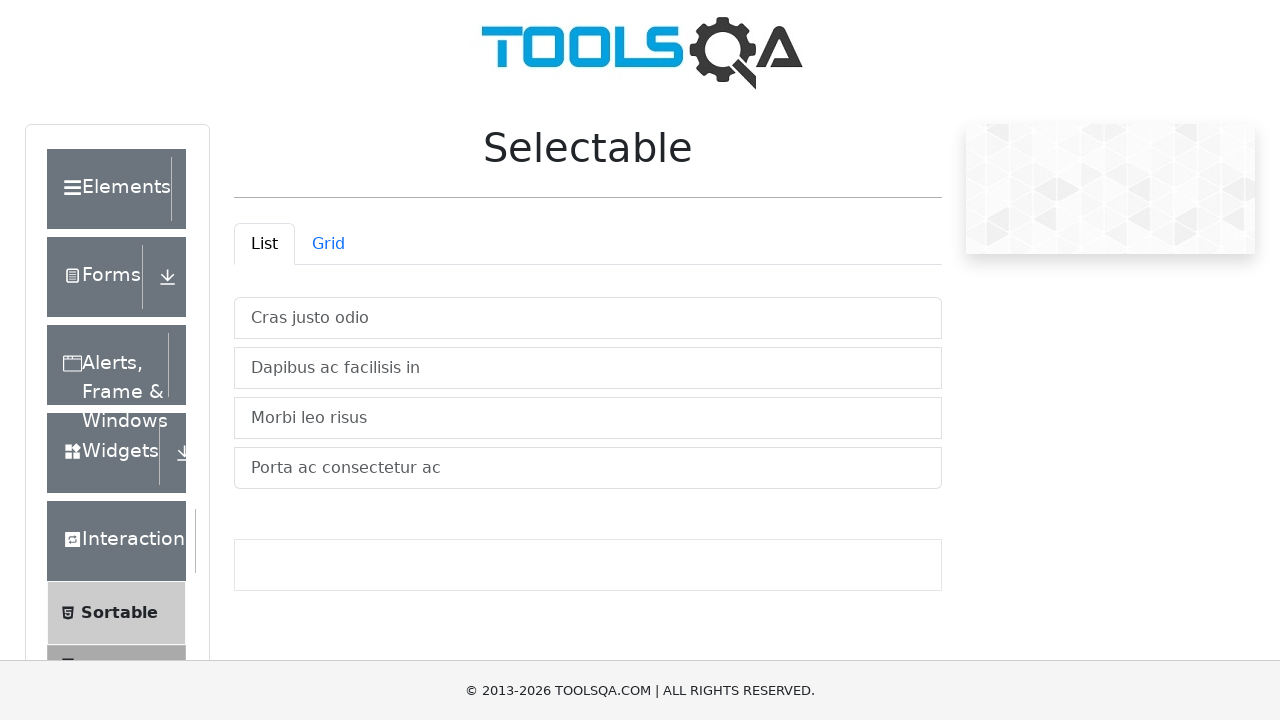

Counted 4 selectable items in the list
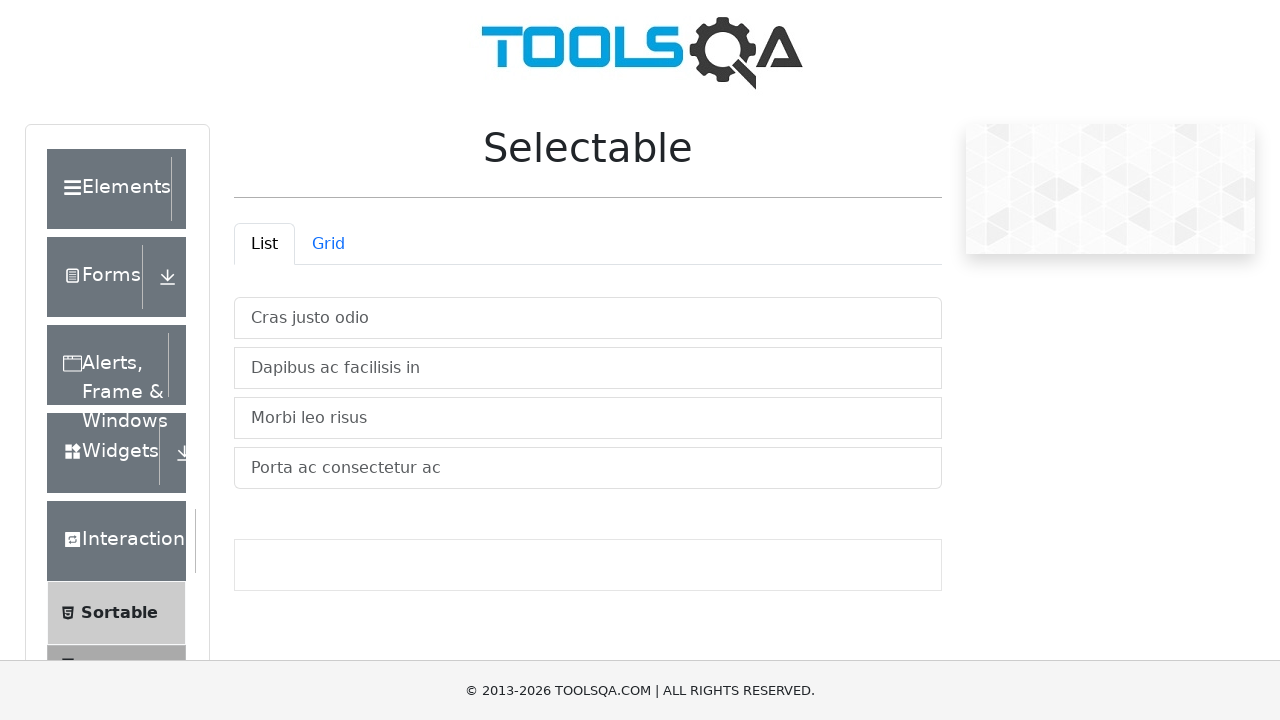

Selected the 4th item in the list using Control+Click at (588, 468) on xpath=//*[@id="verticalListContainer"]/li >> nth=3
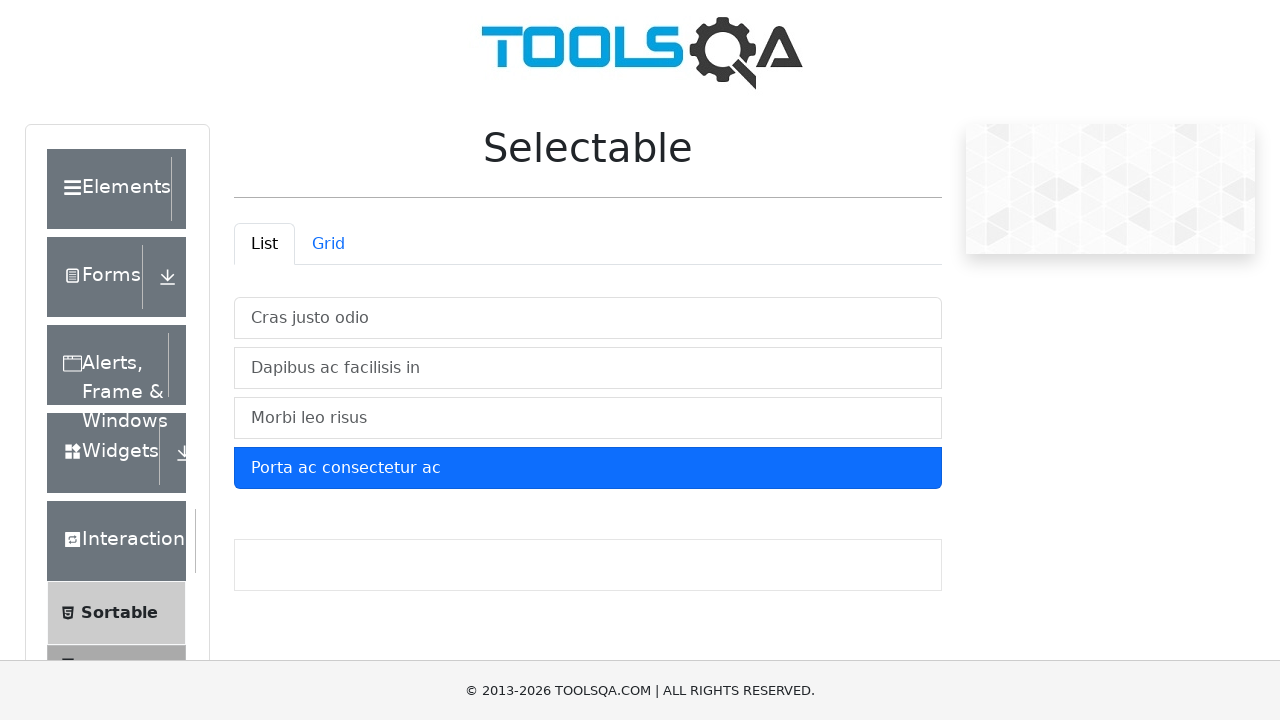

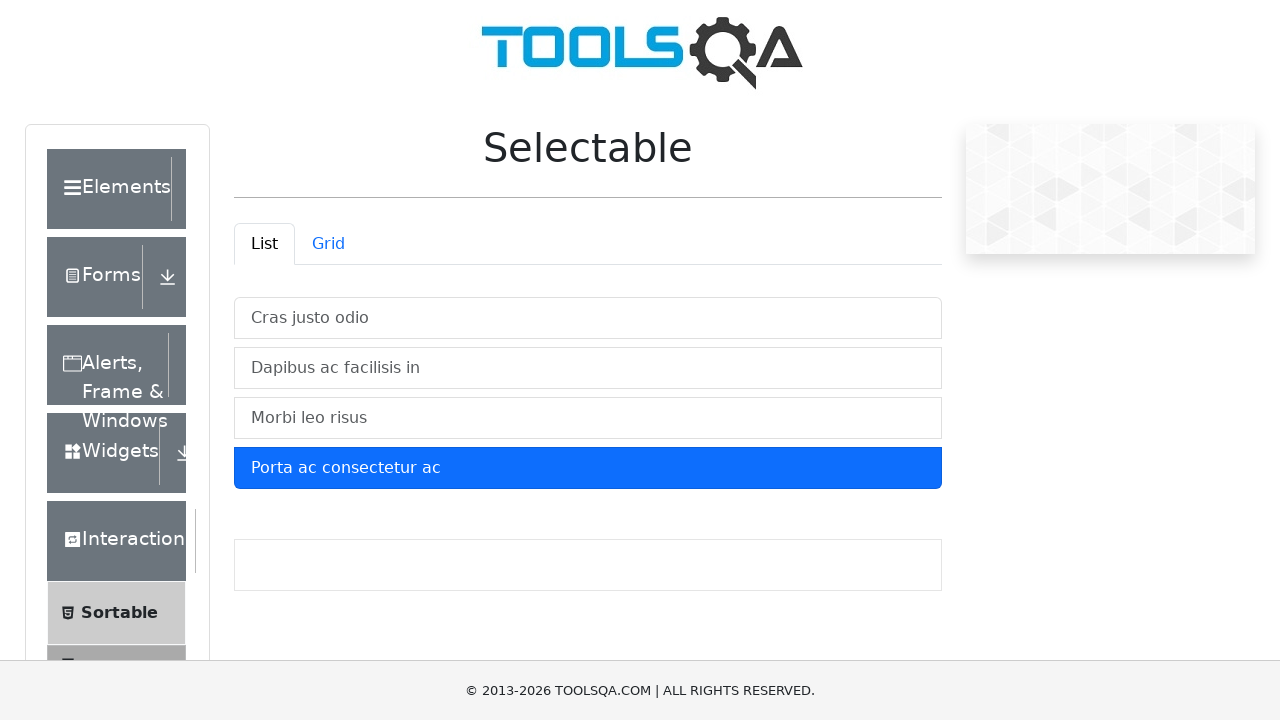